Tests registration form by filling first name, last name, and email fields, then submitting the form and verifying success message

Starting URL: http://suninjuly.github.io/registration1.html

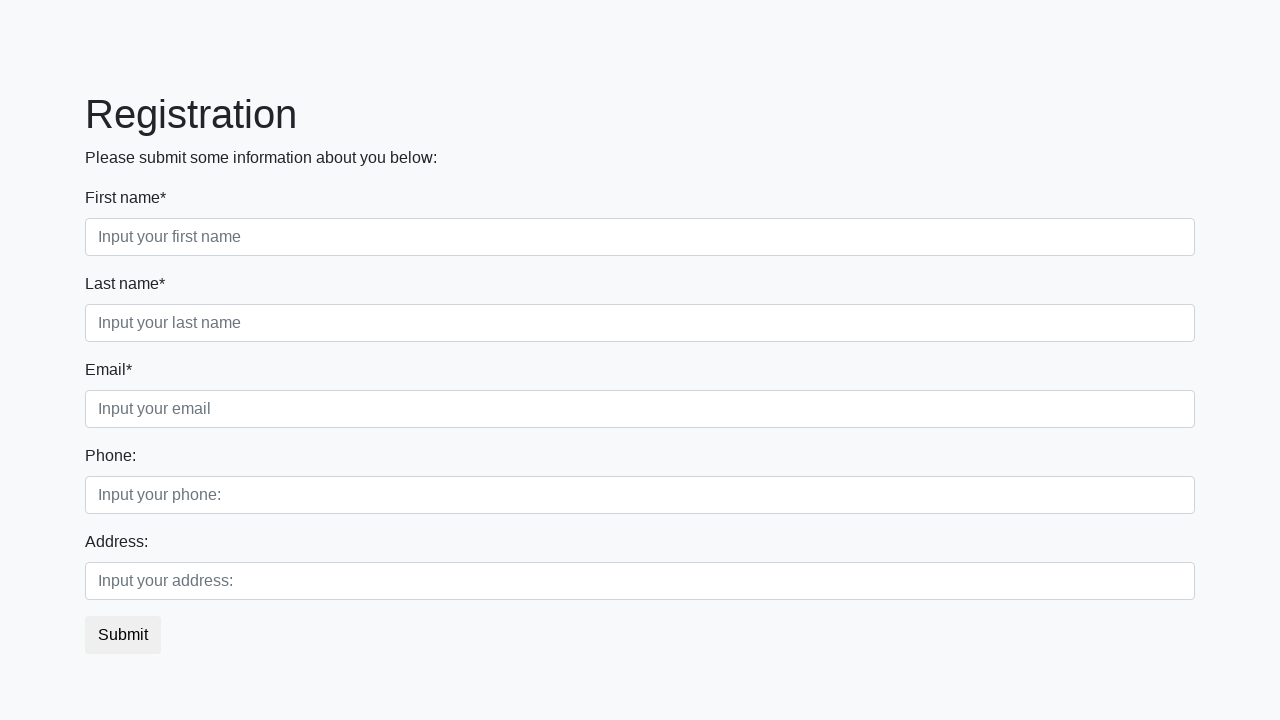

Navigated to registration form page
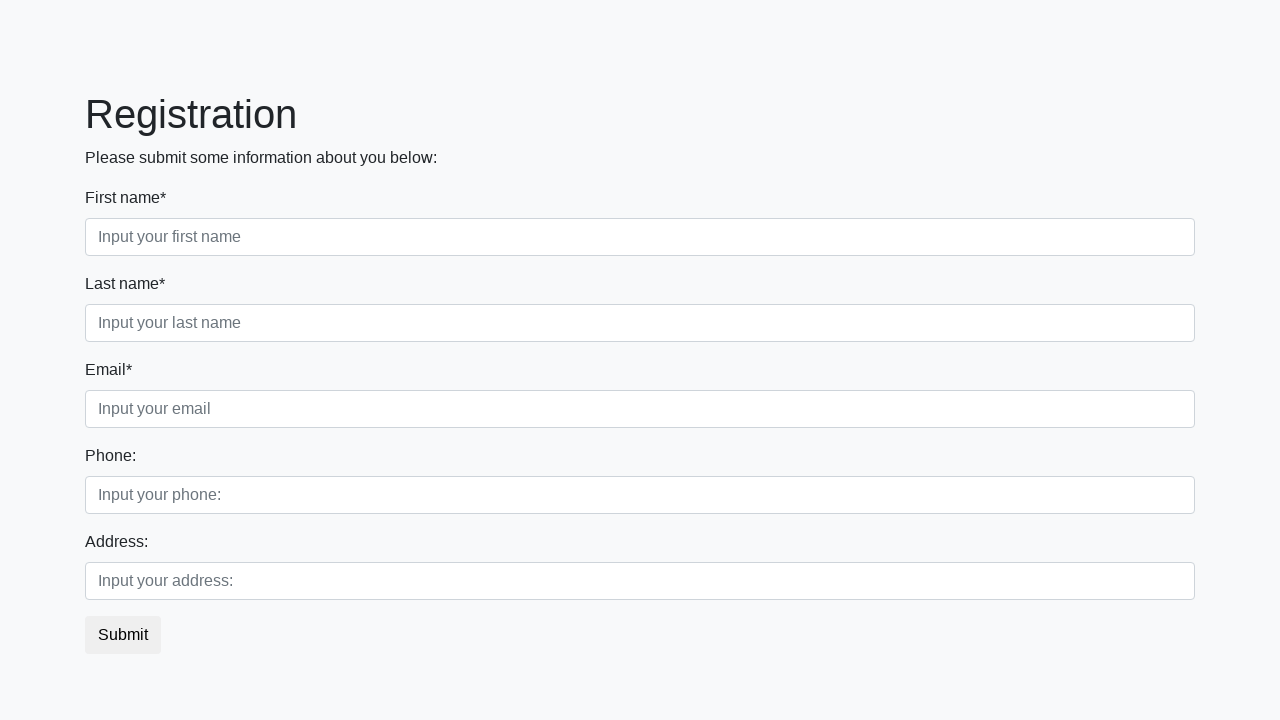

Filled first name field with 'John' on input[placeholder="Input your first name"]
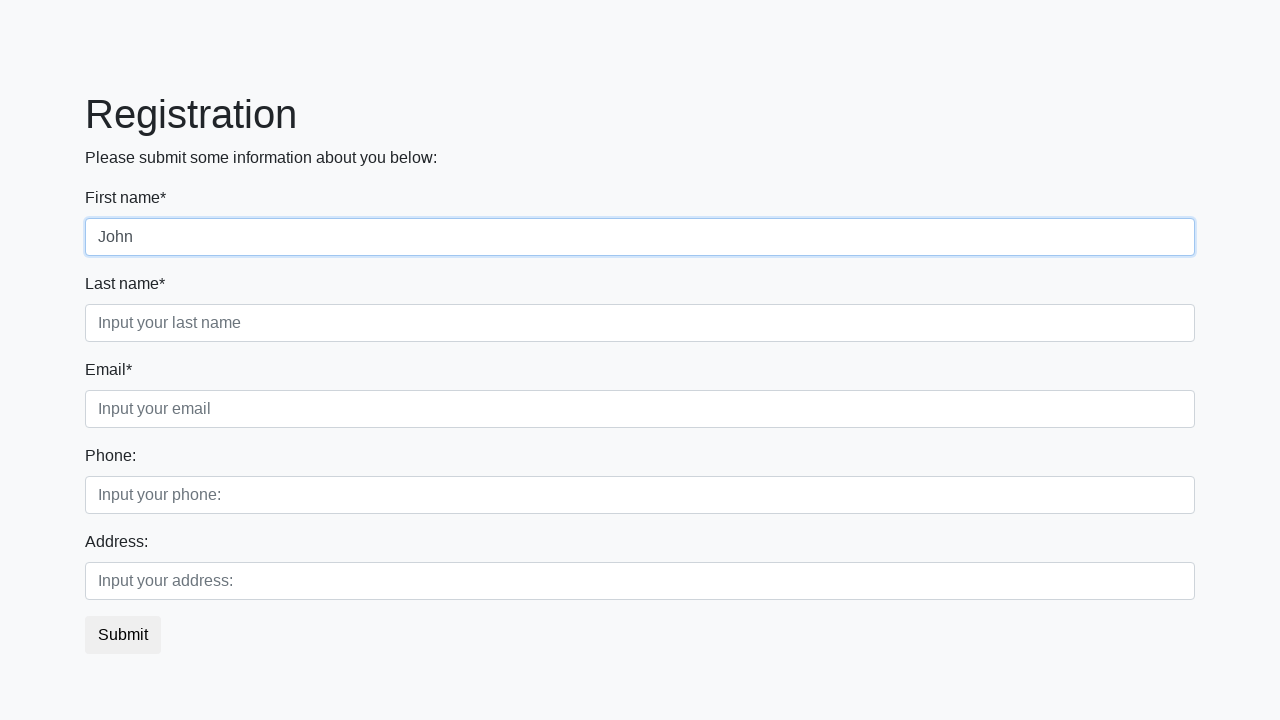

Filled last name field with 'Doe' on input[placeholder="Input your last name"]
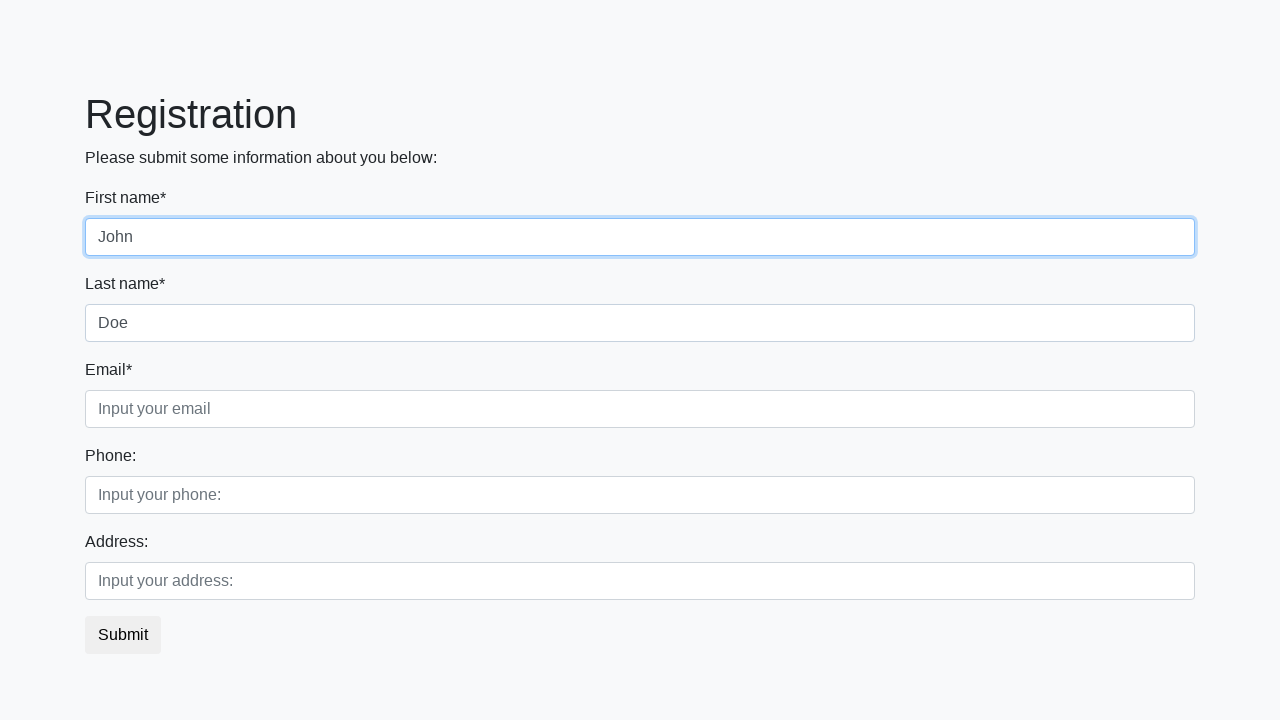

Filled email field with 'john.doe@example.com' on input[placeholder="Input your email"]
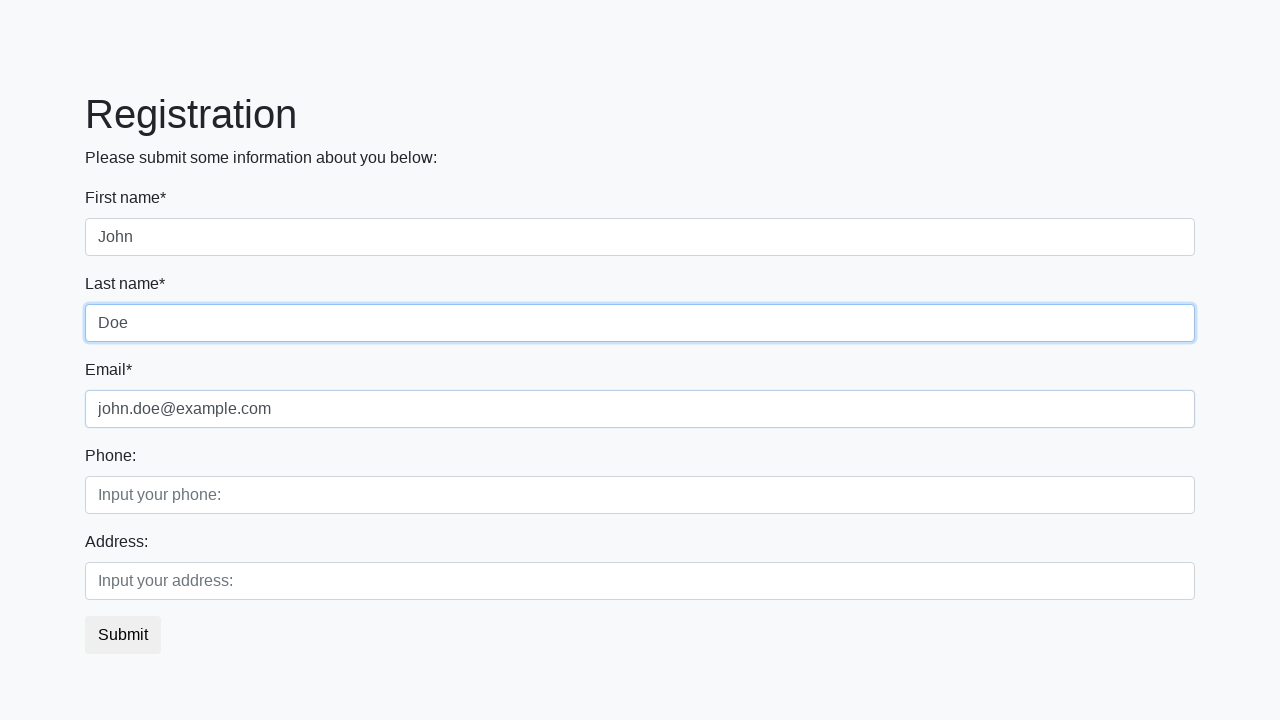

Clicked submit button to register at (123, 635) on button.btn
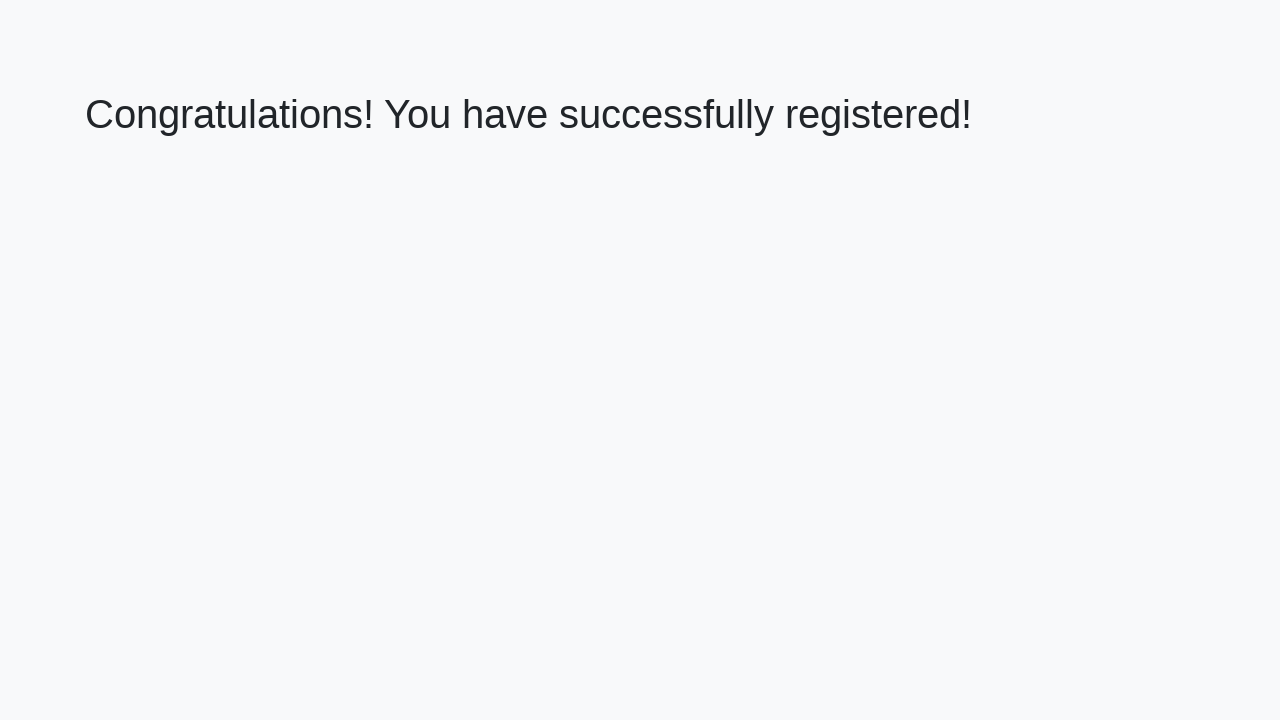

Success message heading loaded
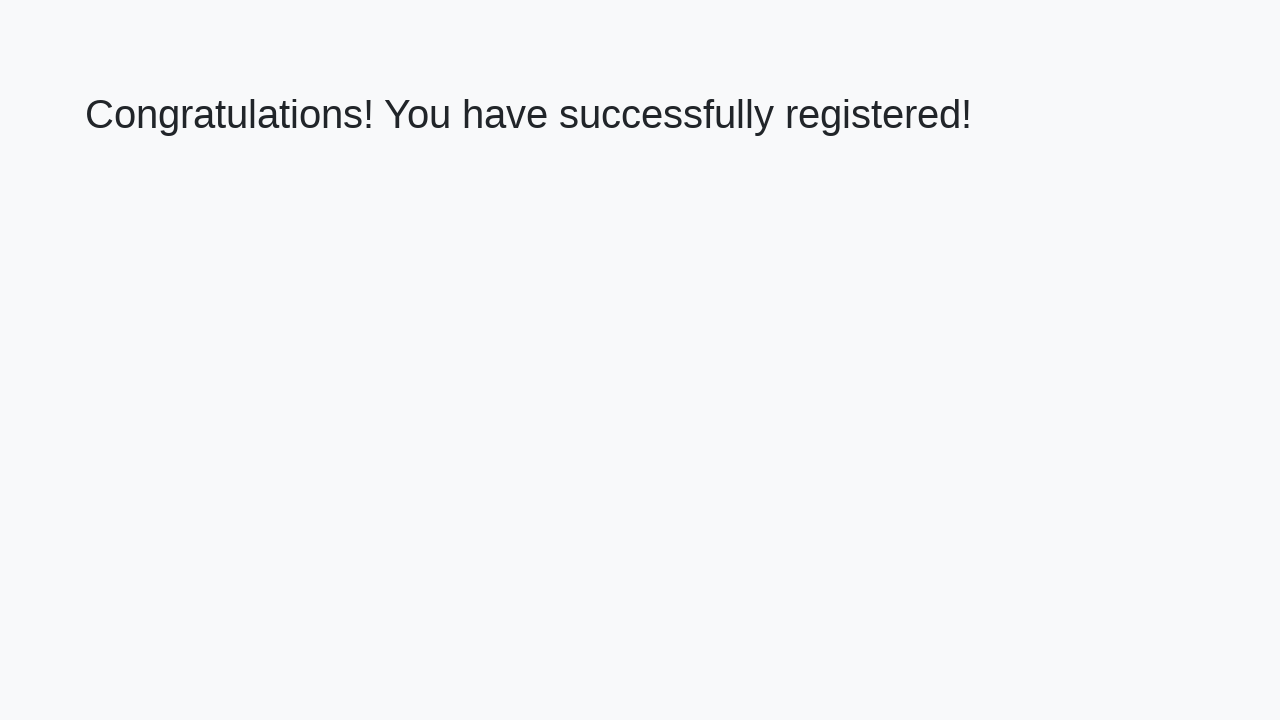

Retrieved success message text: 'Congratulations! You have successfully registered!'
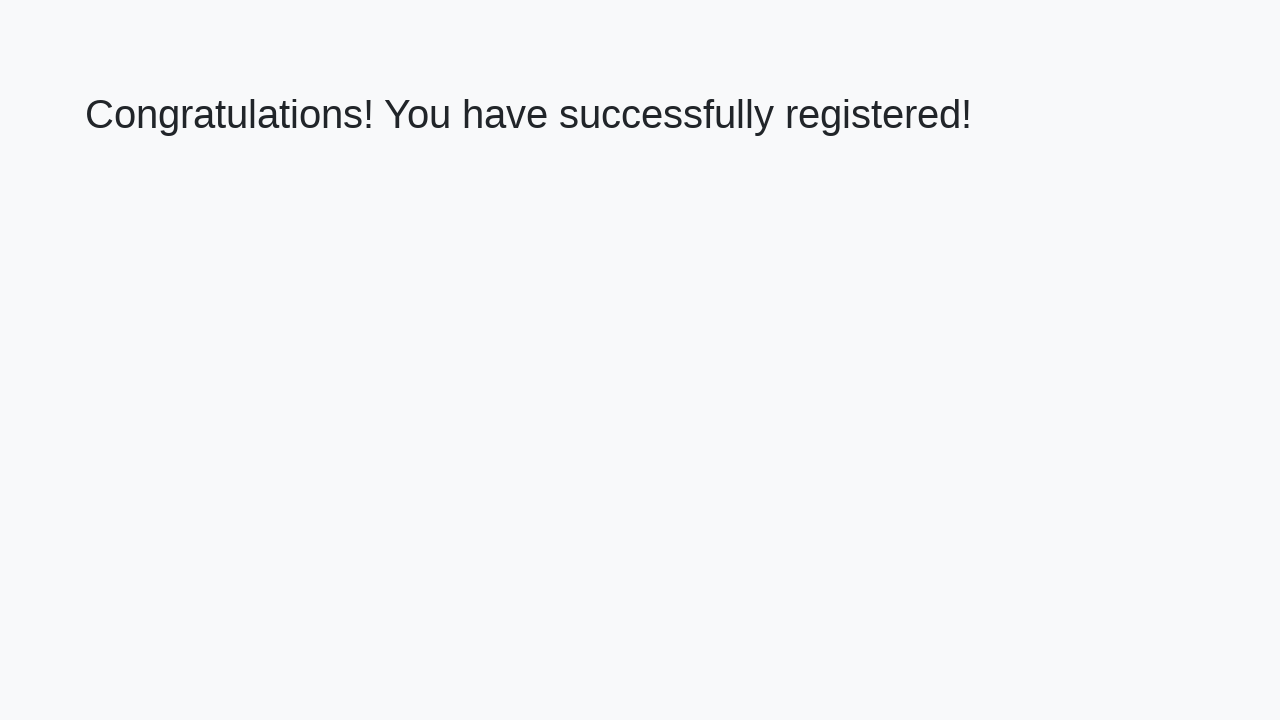

Verified success message text matches expected value
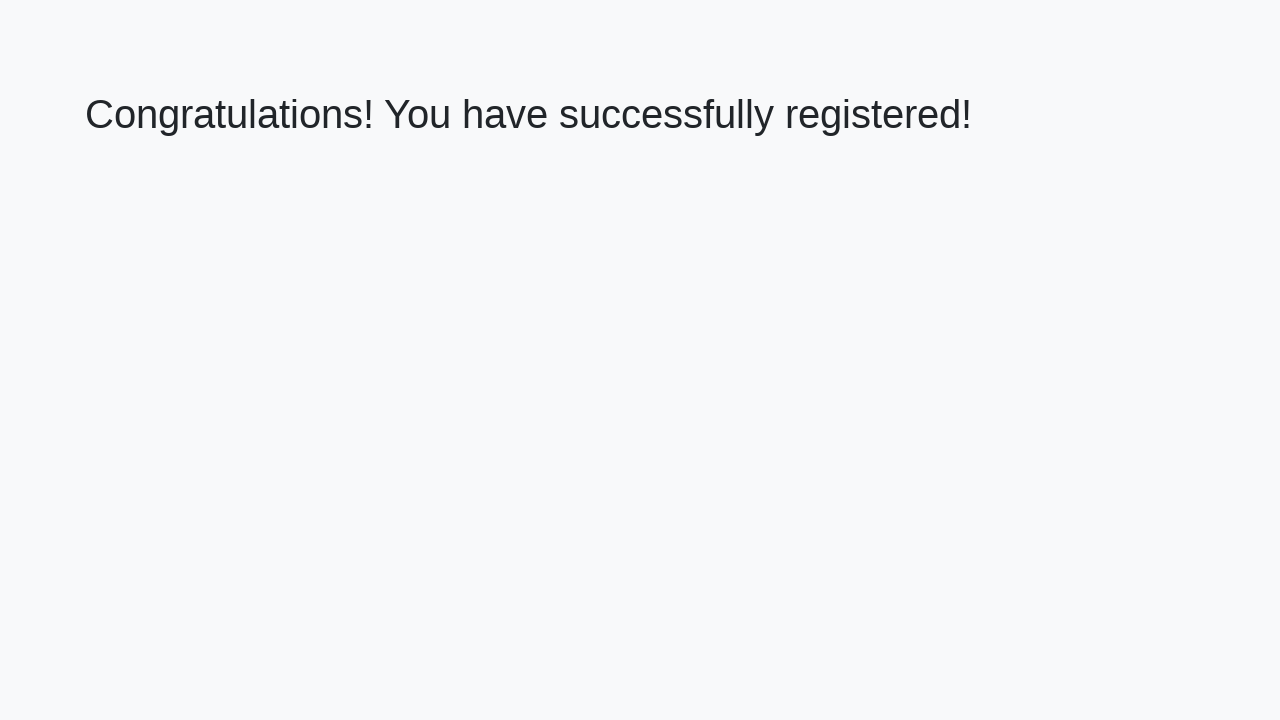

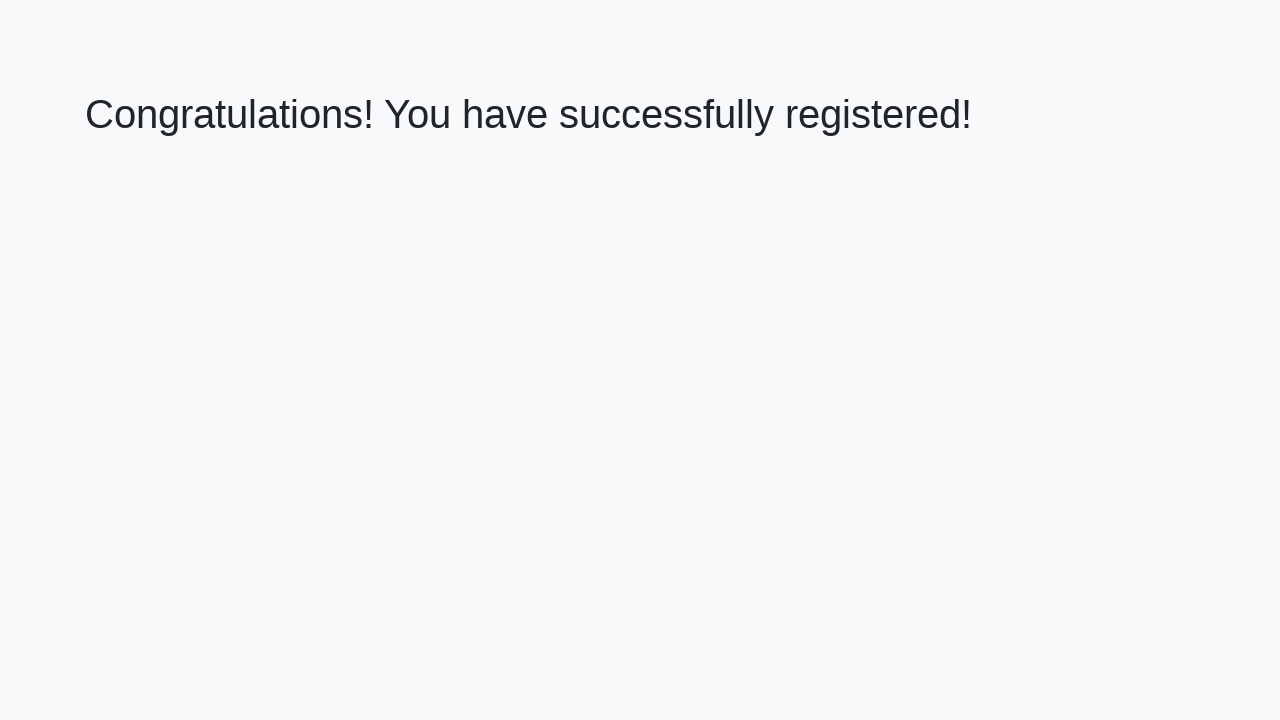